Opens the LMS education portal and verifies the page loads

Starting URL: https://lms.ou.edu.vn/

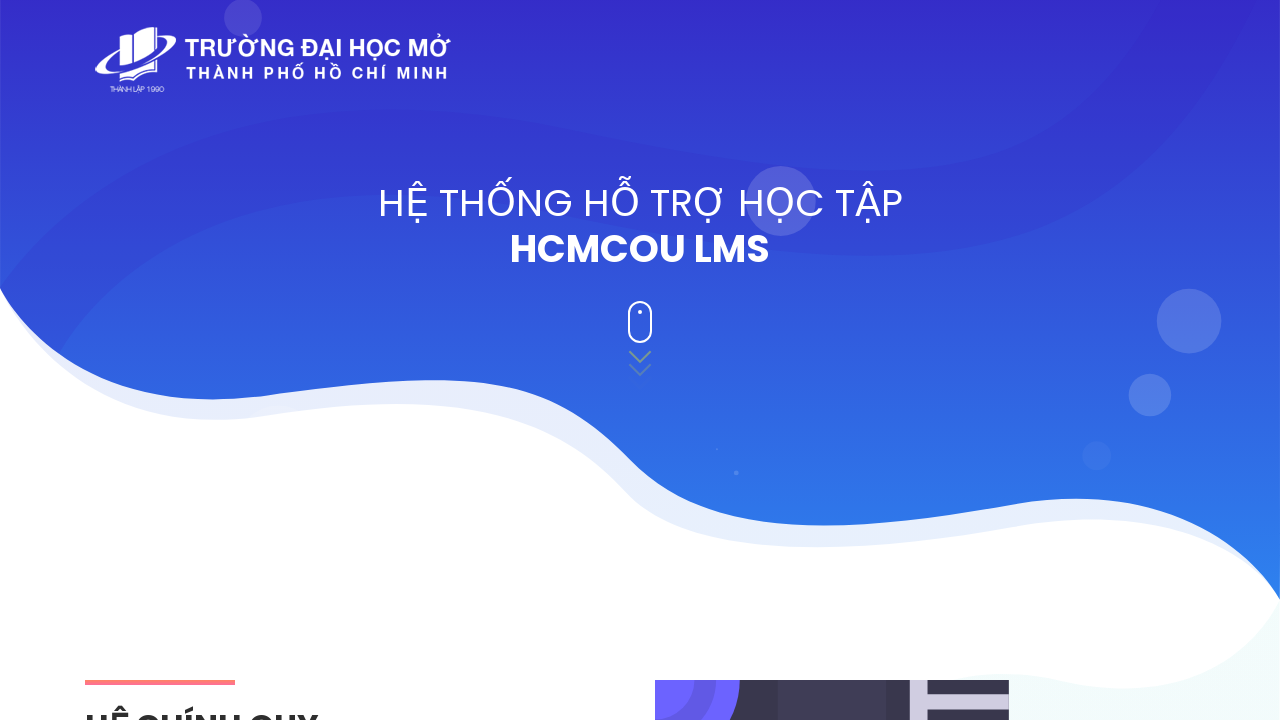

LMS education portal page loaded (DOM content ready)
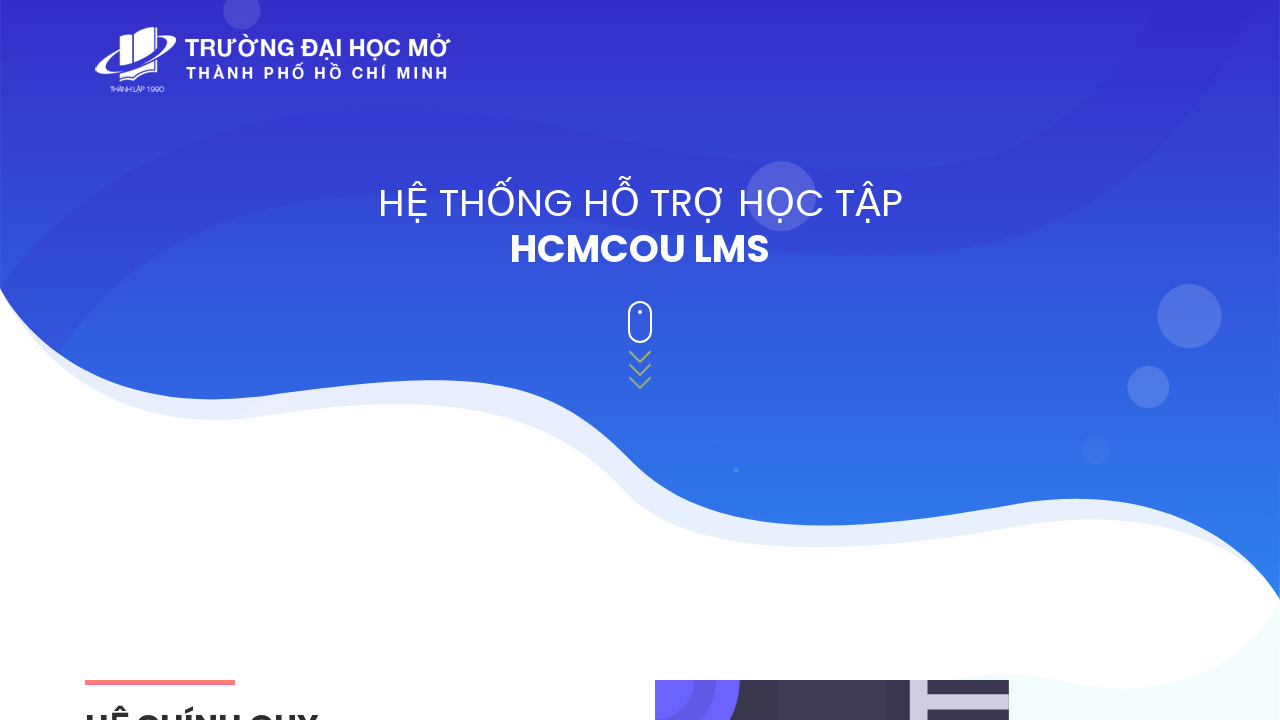

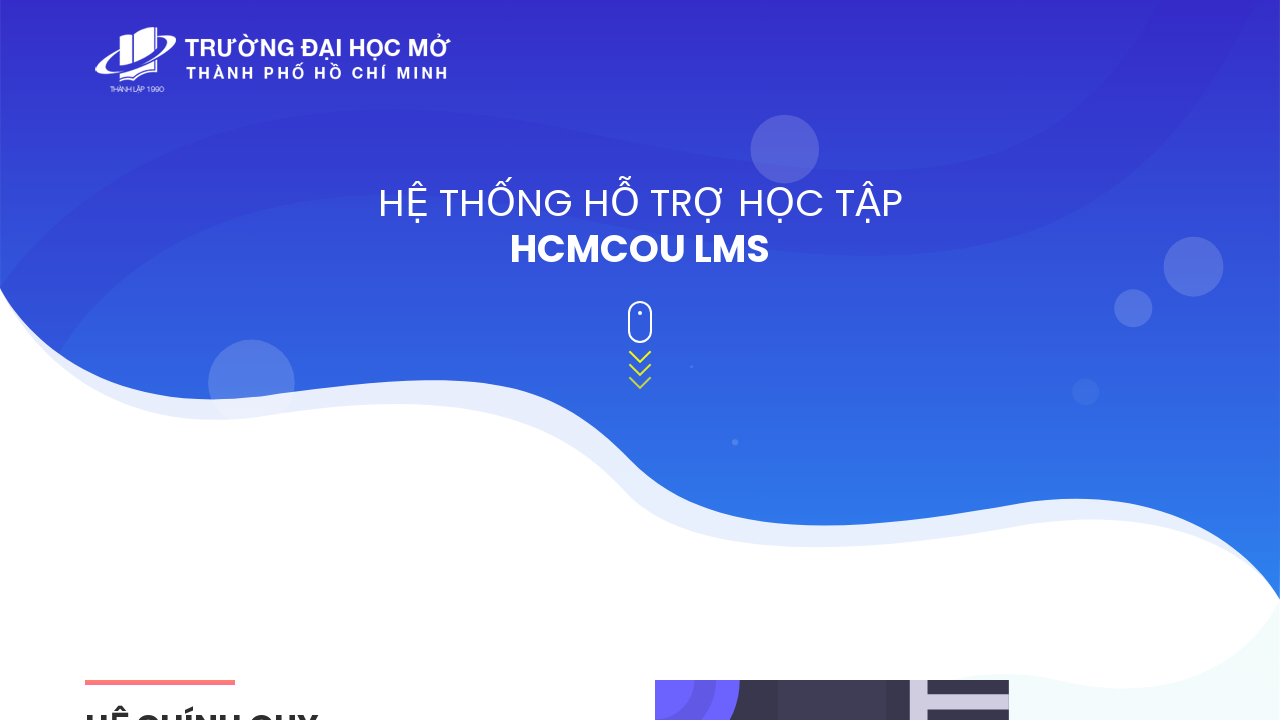